Tests calculator division by zero handling by entering 2/0 and verifying the result shows "Infinity"

Starting URL: https://safatelli.github.io/tp-test-logiciel/assets/calc.html

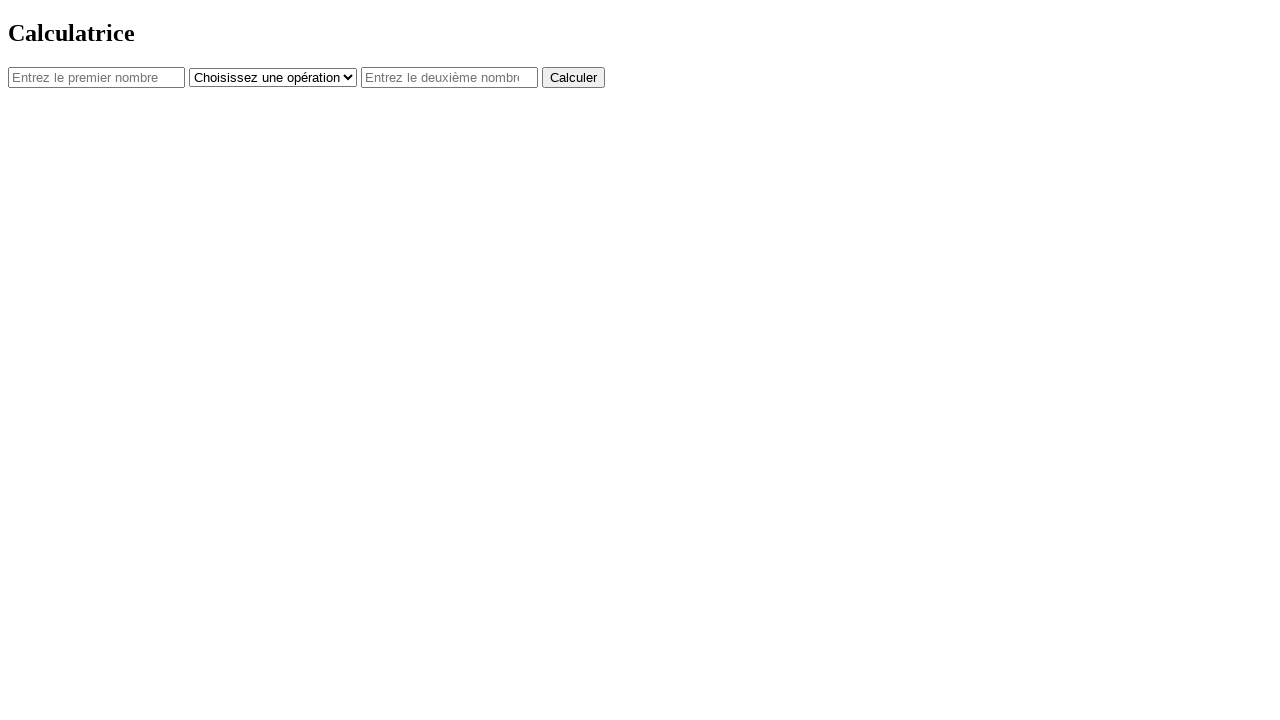

Navigated to calculator page
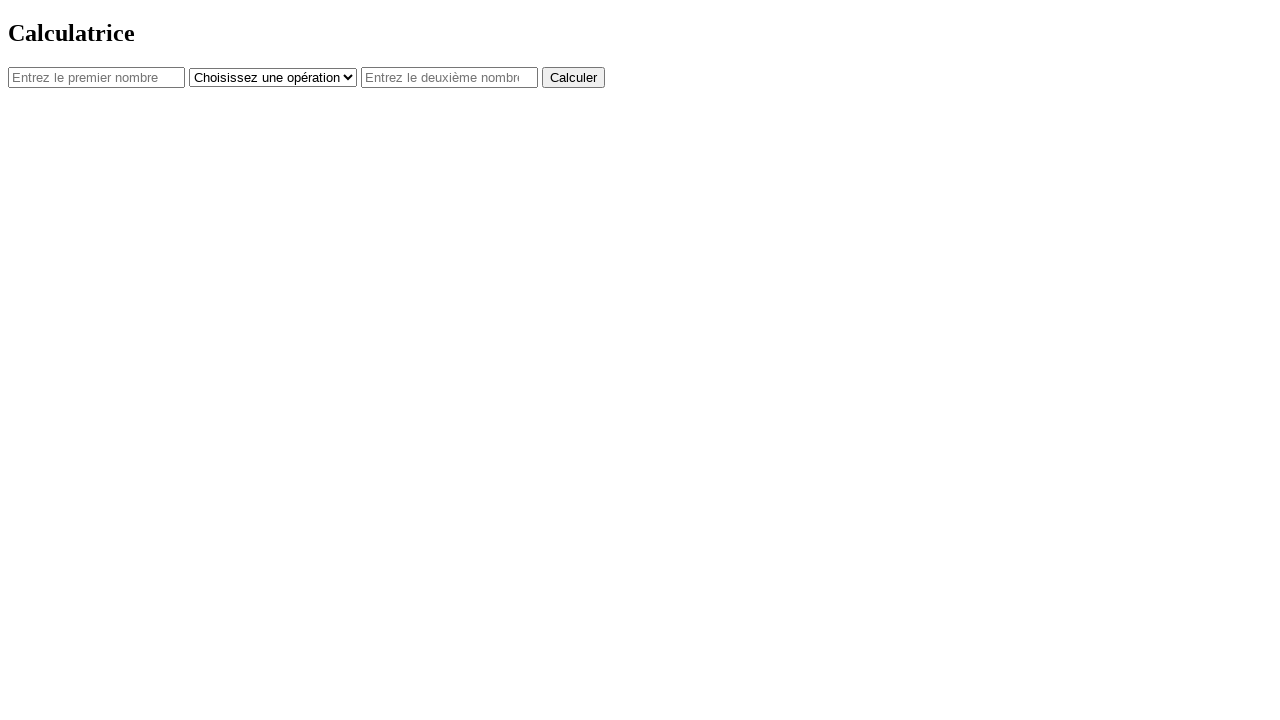

Clicked on first number input field at (96, 77) on #num1
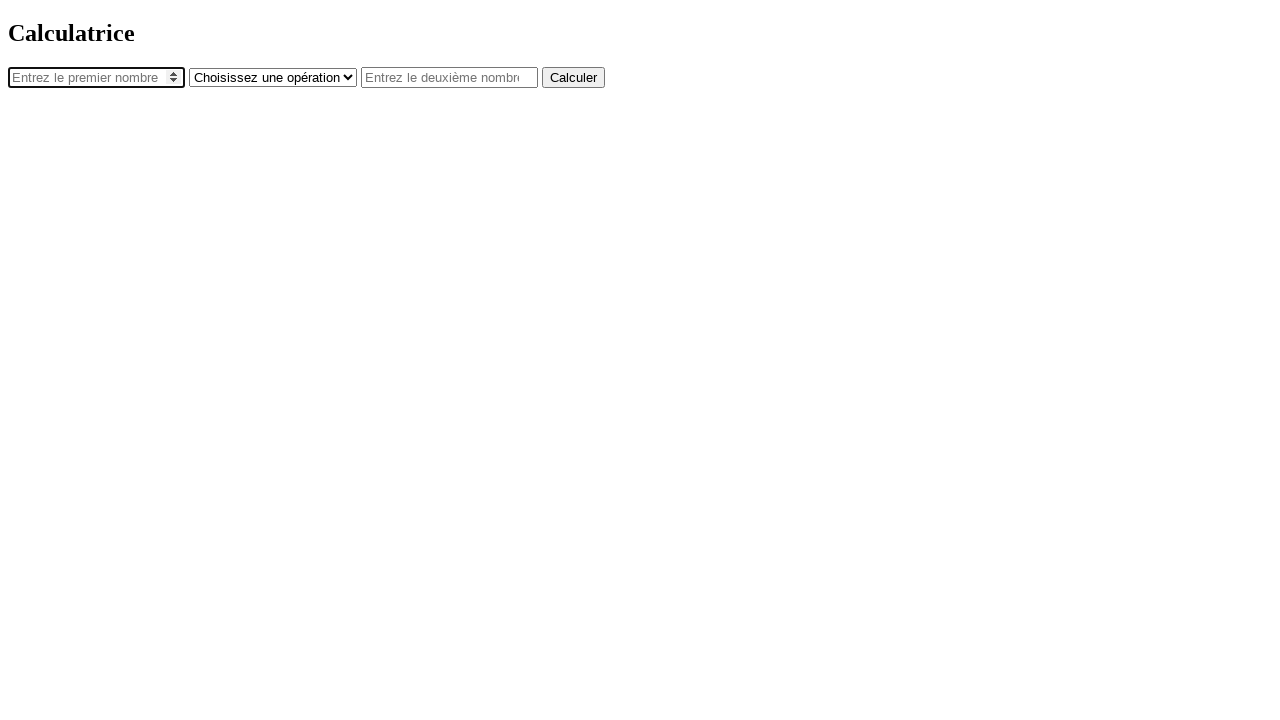

Entered '2' in first number field on #num1
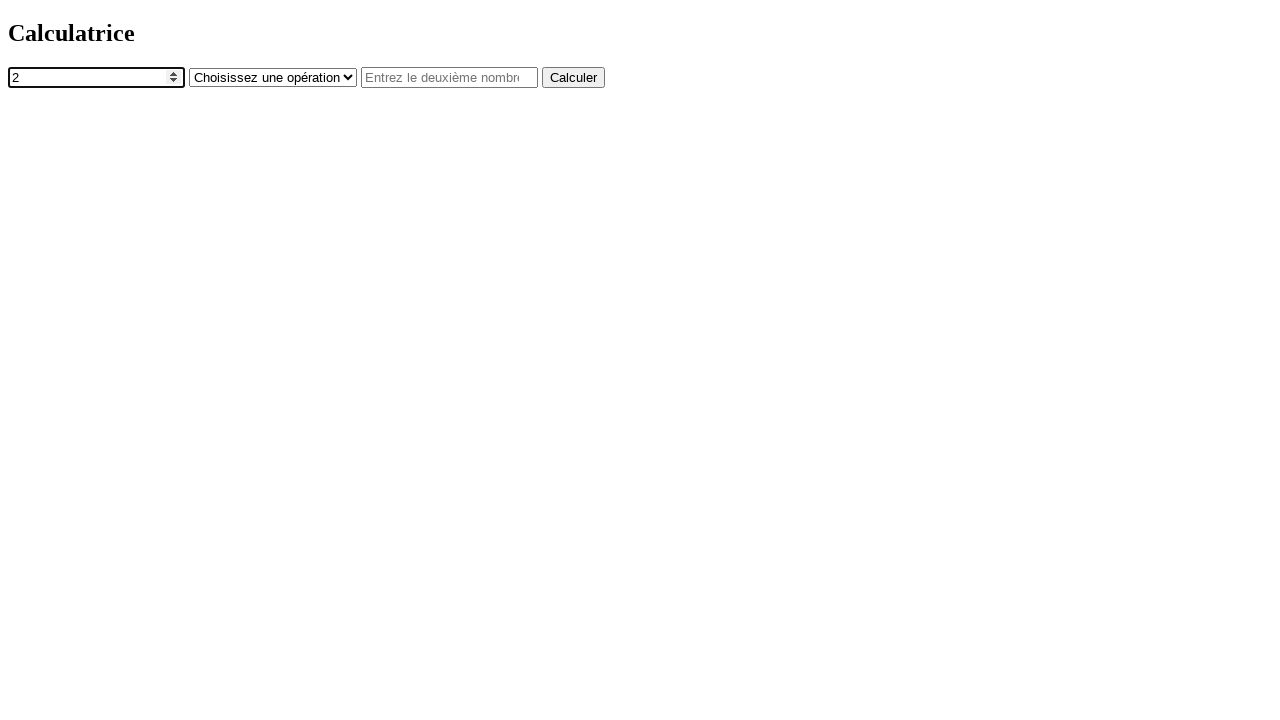

Clicked on operator dropdown at (273, 77) on #operator
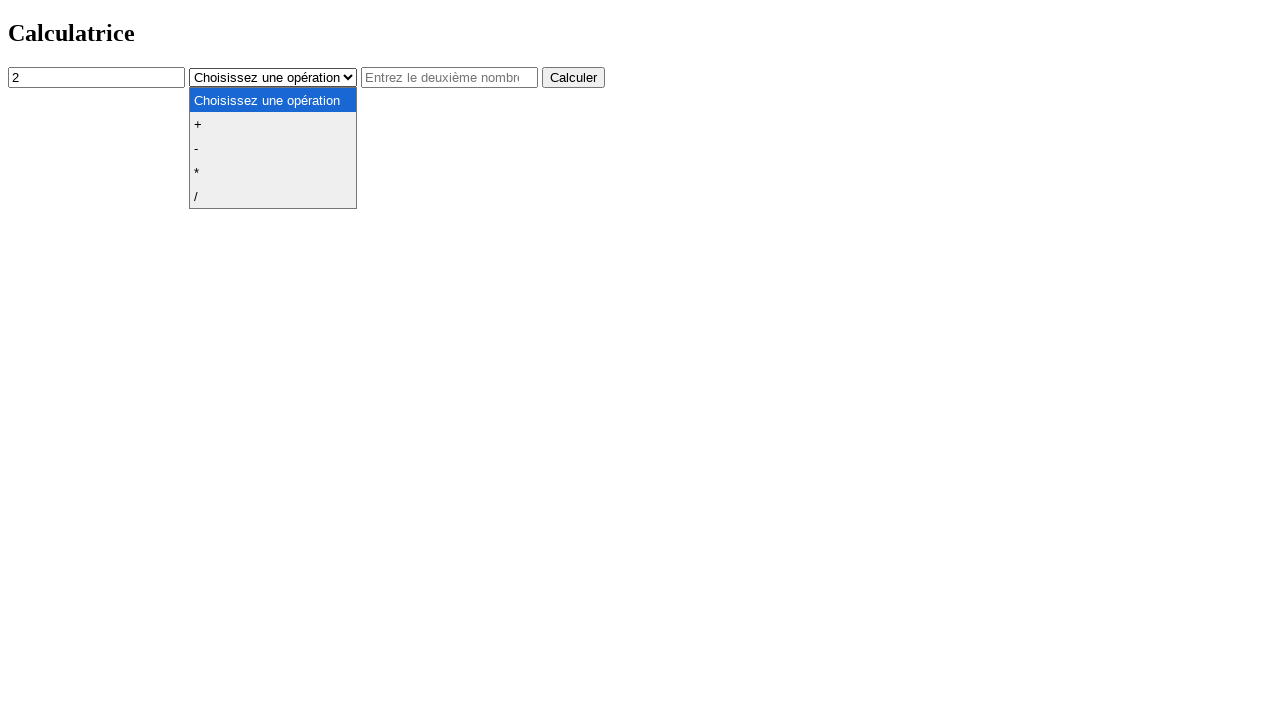

Selected division operator '/' on #operator
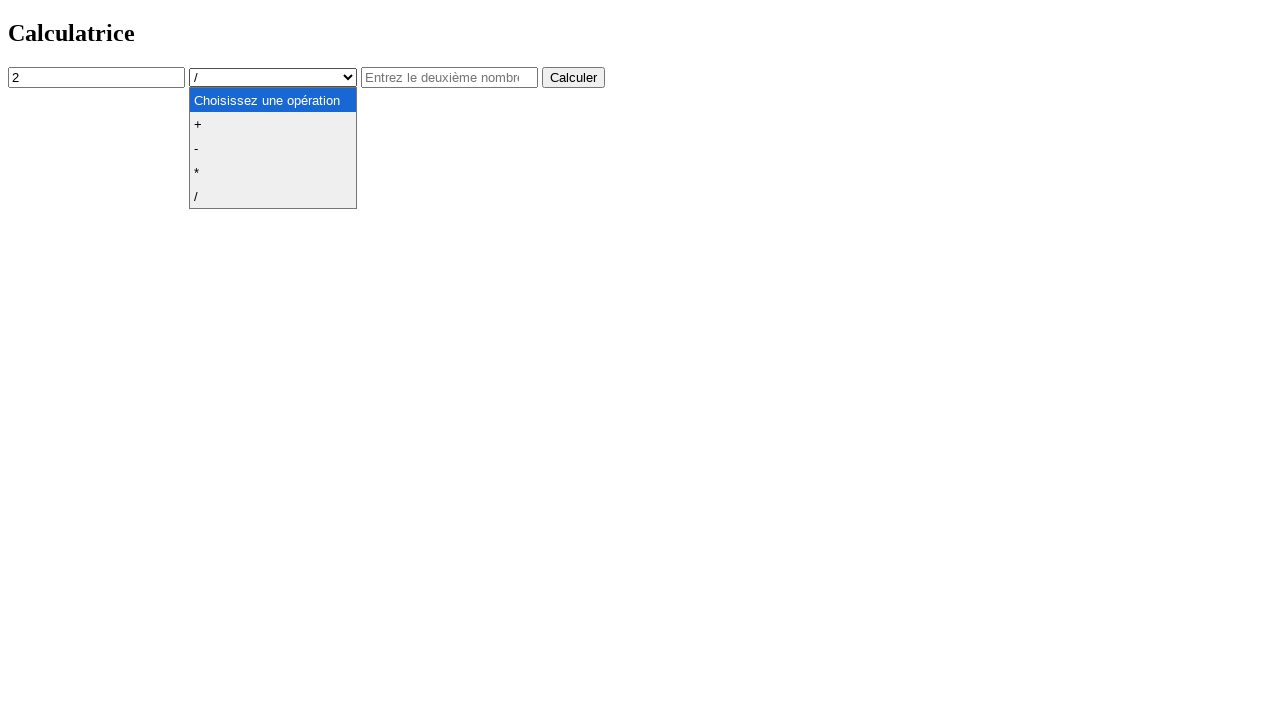

Clicked on second number input field at (450, 77) on #num2
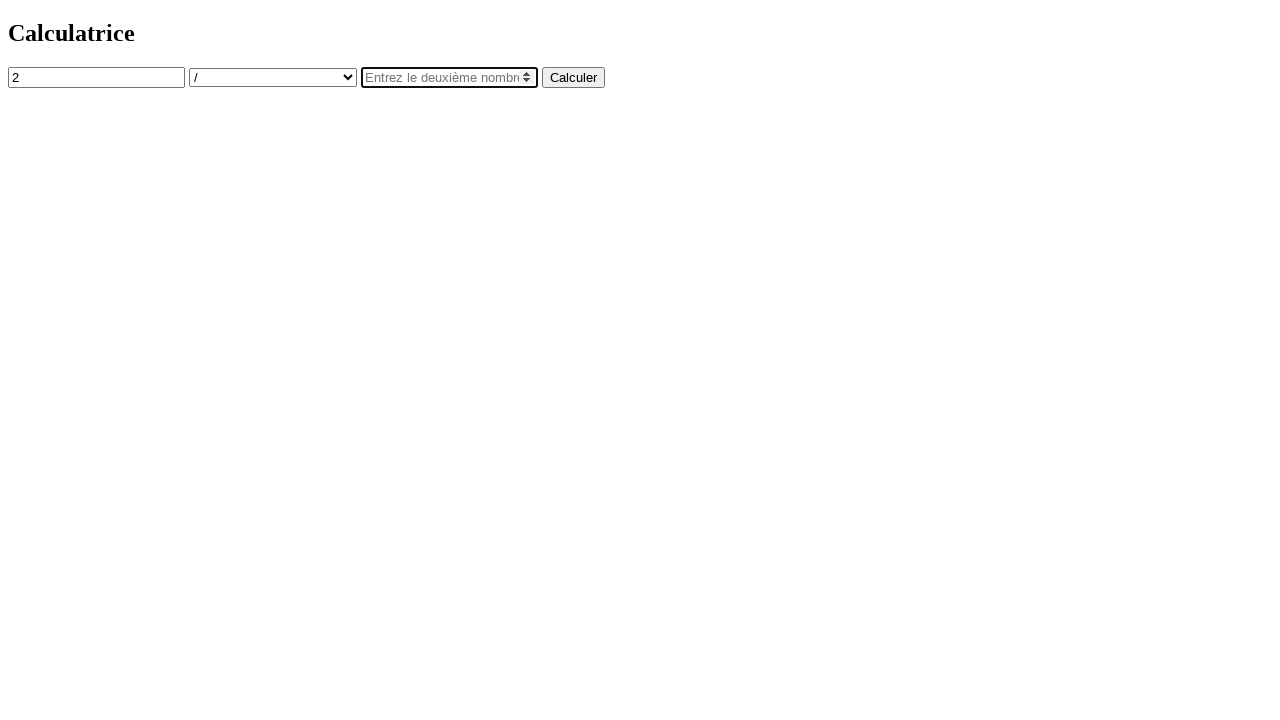

Entered '0' in second number field on #num2
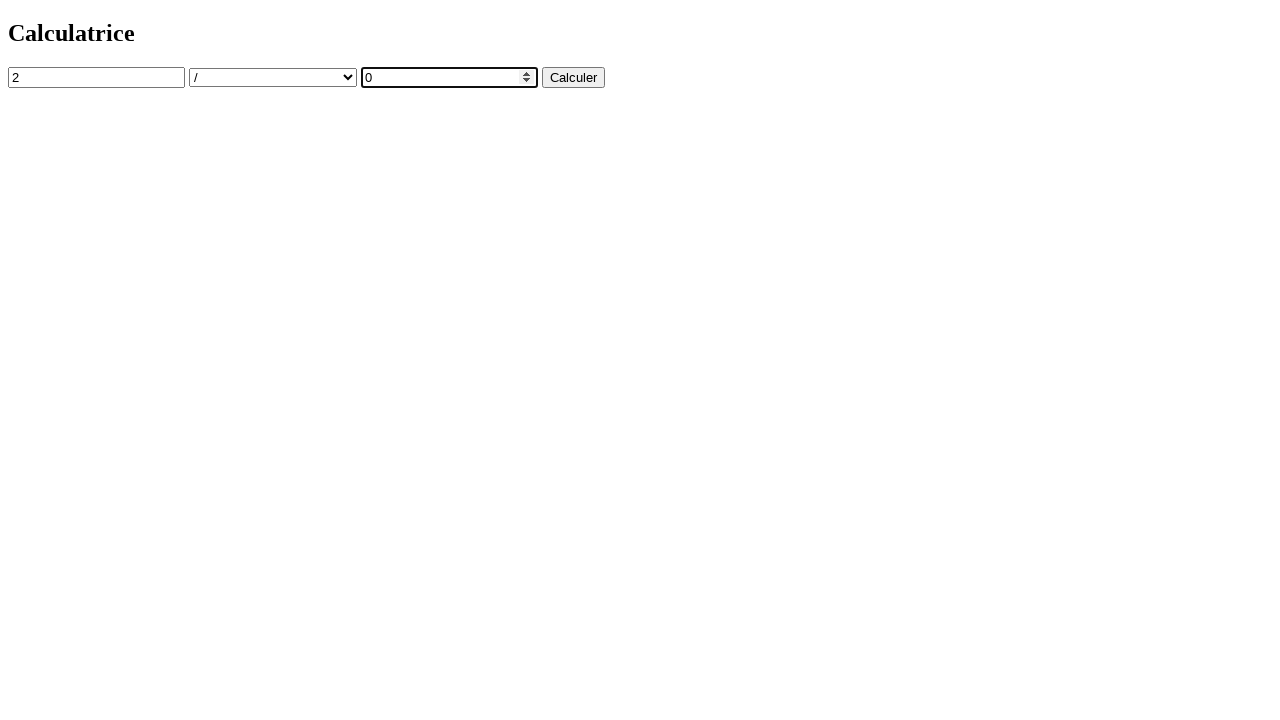

Clicked calculate button at (574, 77) on button
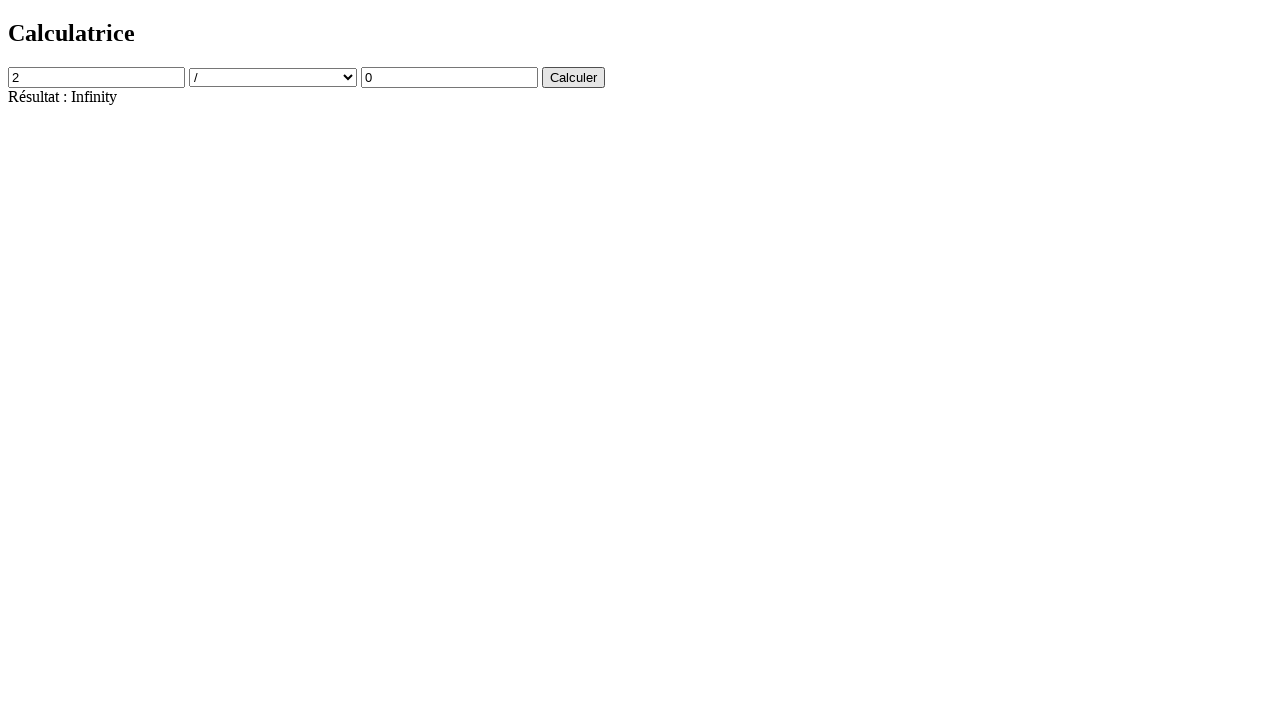

Result element appeared
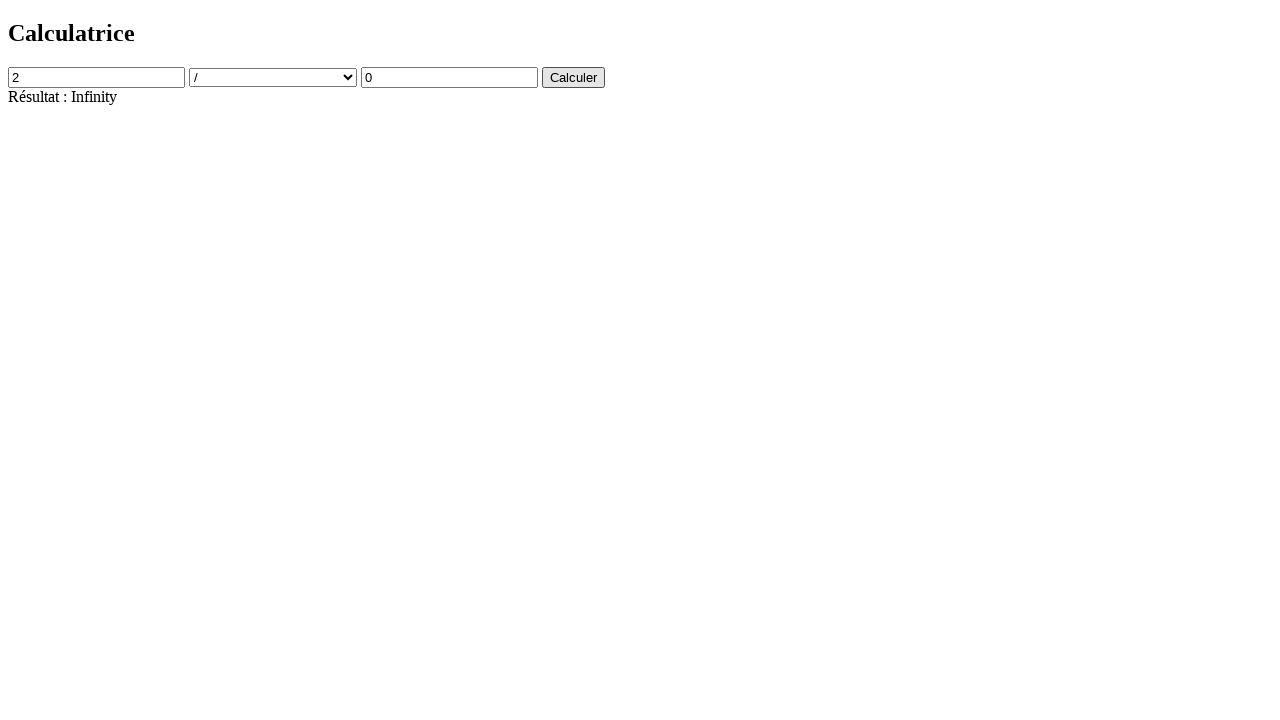

Retrieved result text: 'Résultat : Infinity'
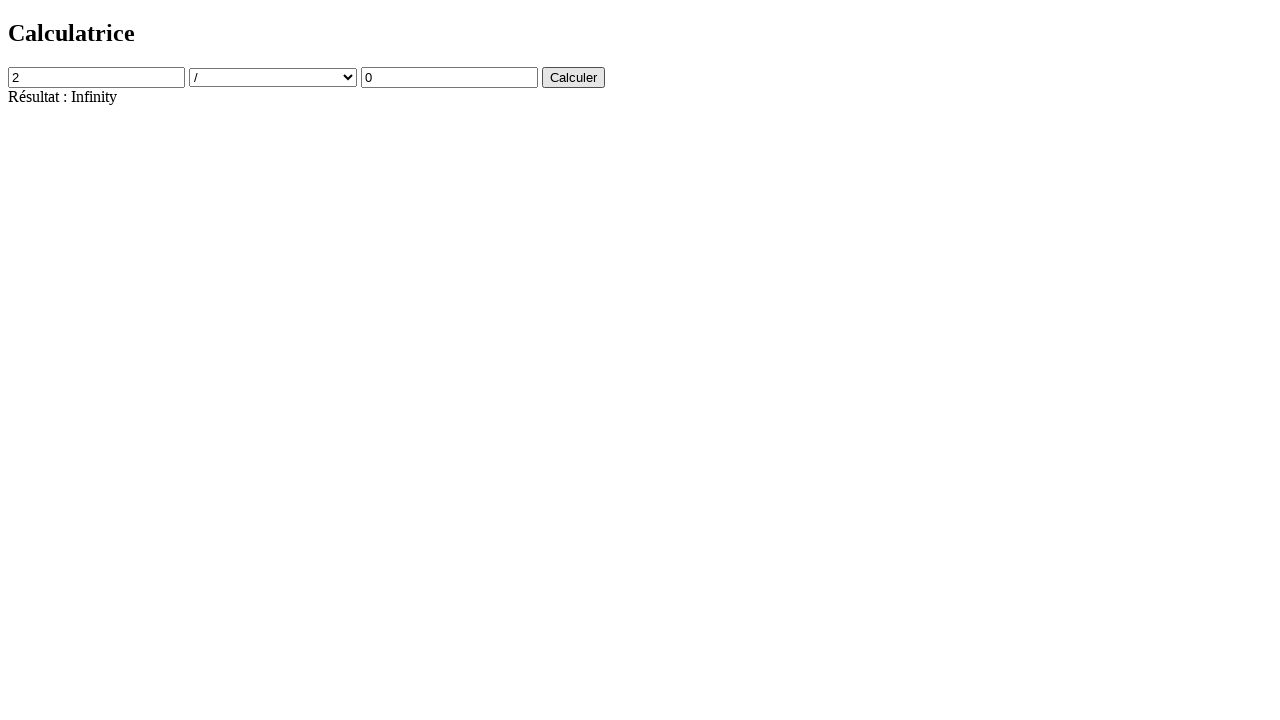

Verified result shows 'Résultat : Infinity' for division by zero
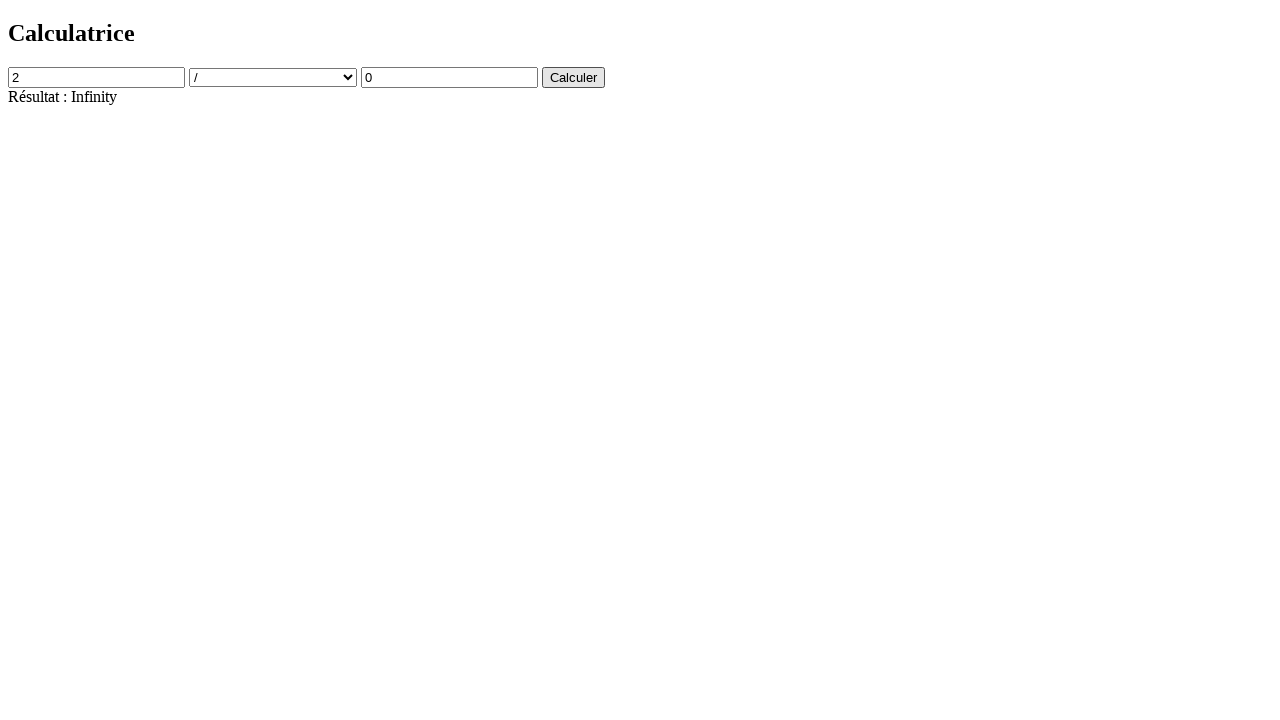

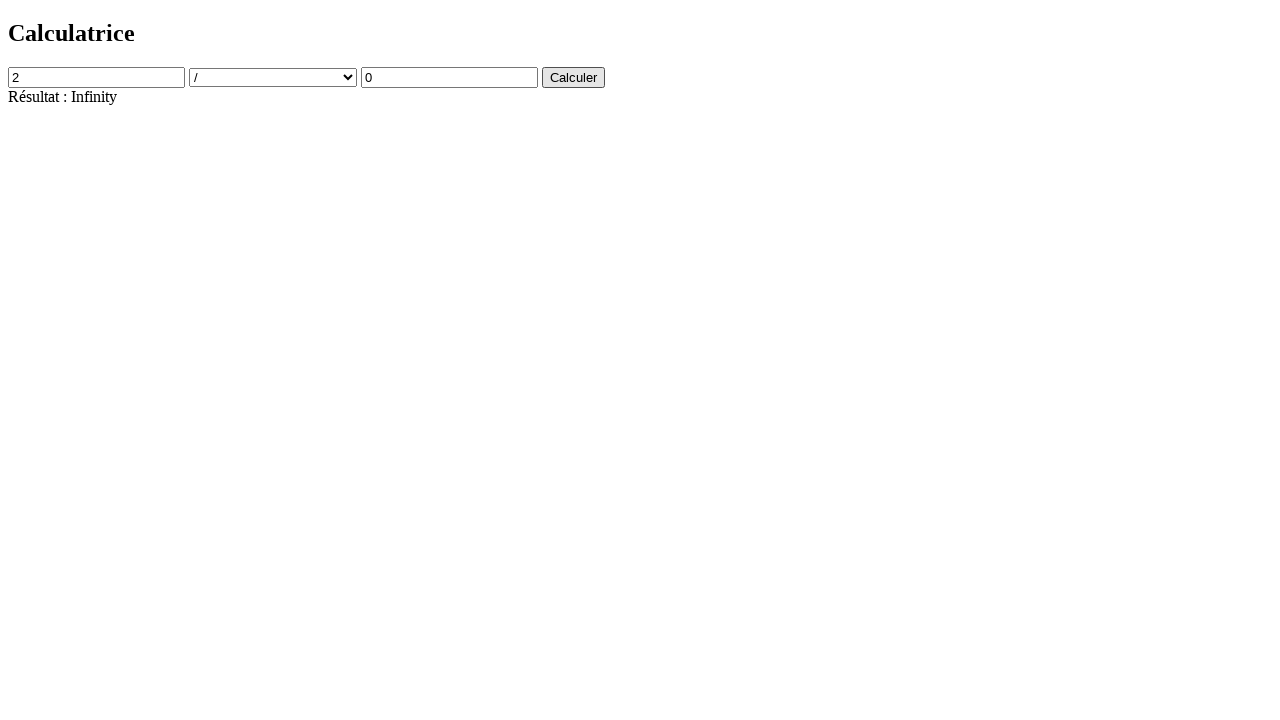